Navigates to a checkbox testing page, clicks on a checkbox element, and highlights it with a red border using JavaScript

Starting URL: https://www.leafground.com/checkbox.xhtml

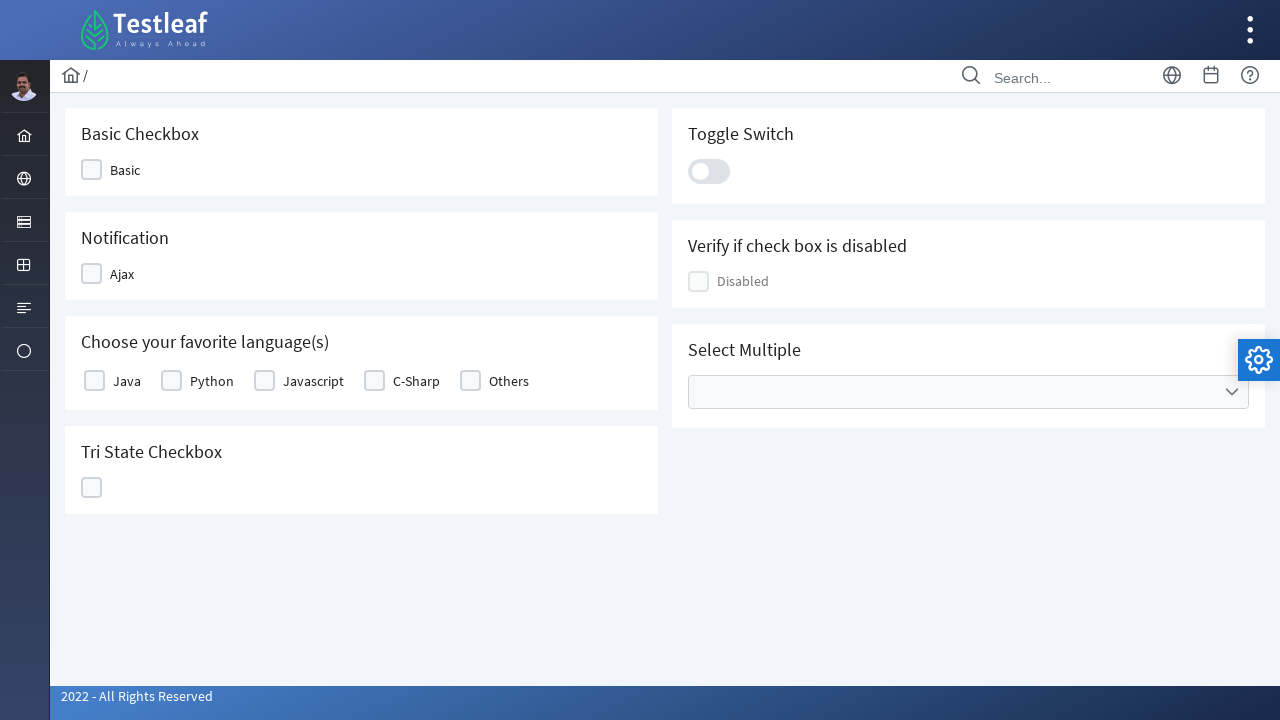

Navigated to checkbox testing page
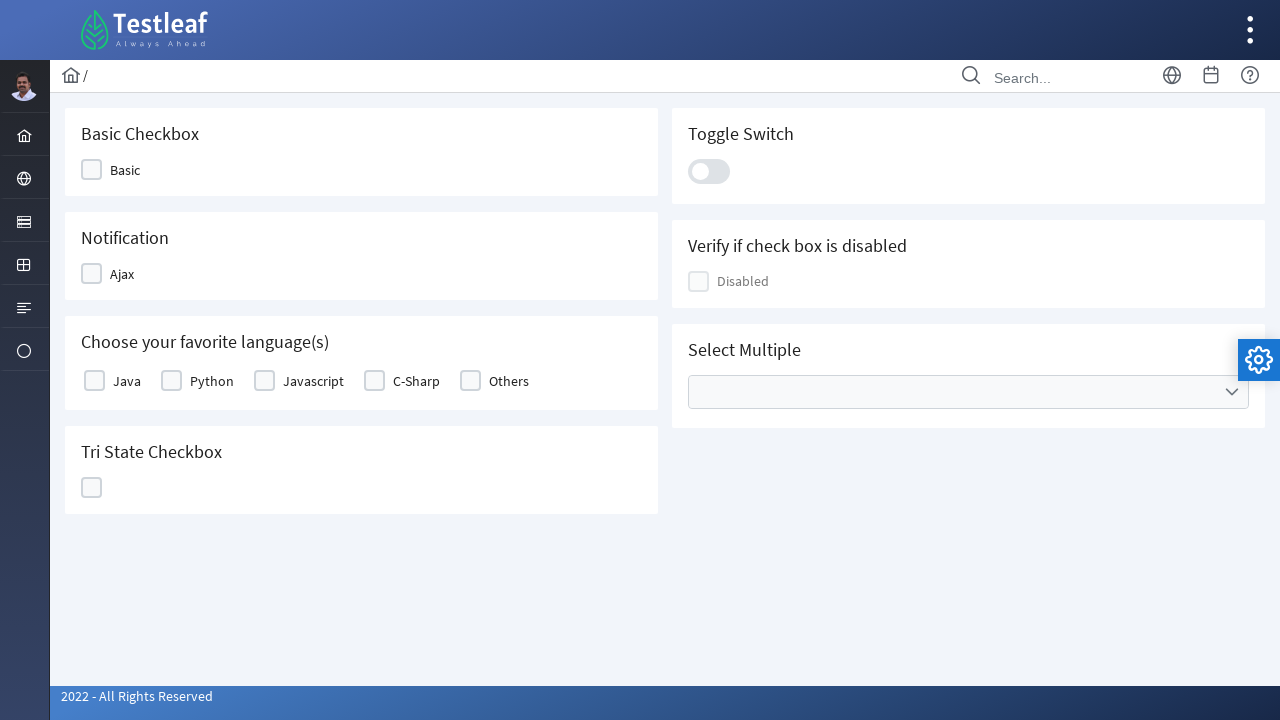

Clicked the first checkbox element at (92, 170) on (//*[starts-with(@class,'ui-chkbox-box ui-widget')])[1]
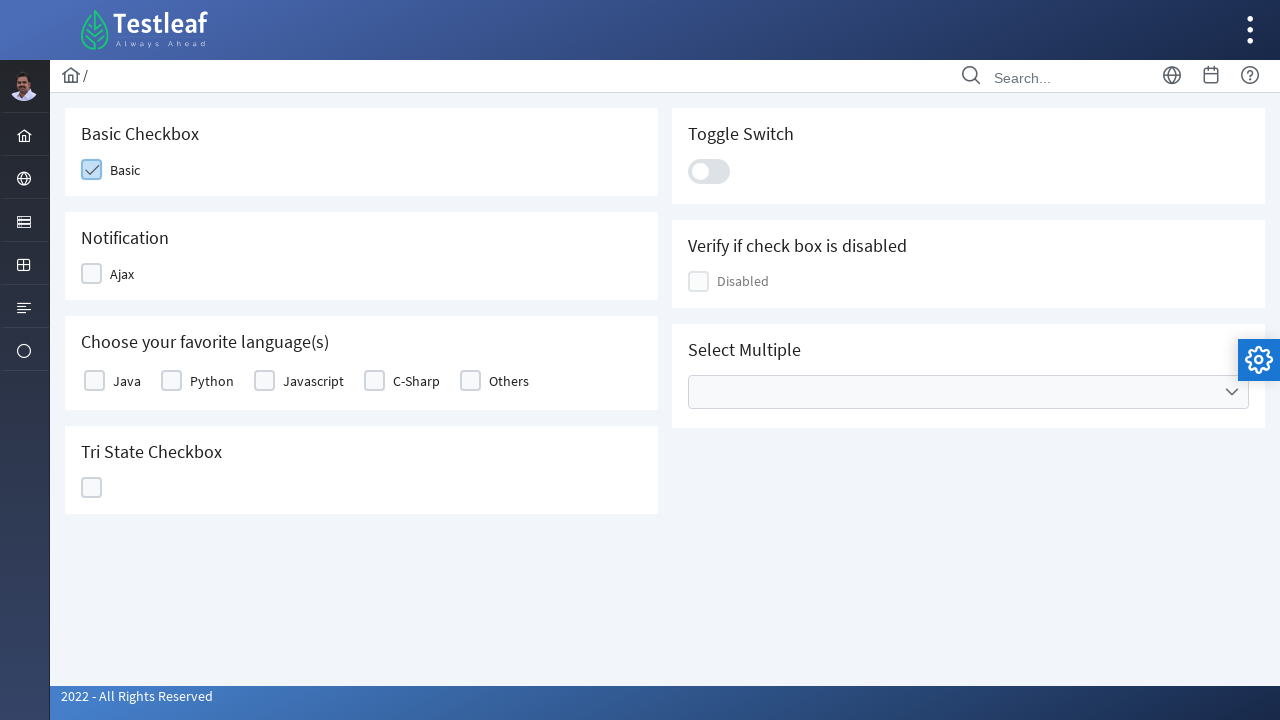

Highlighted checkbox with red border using JavaScript
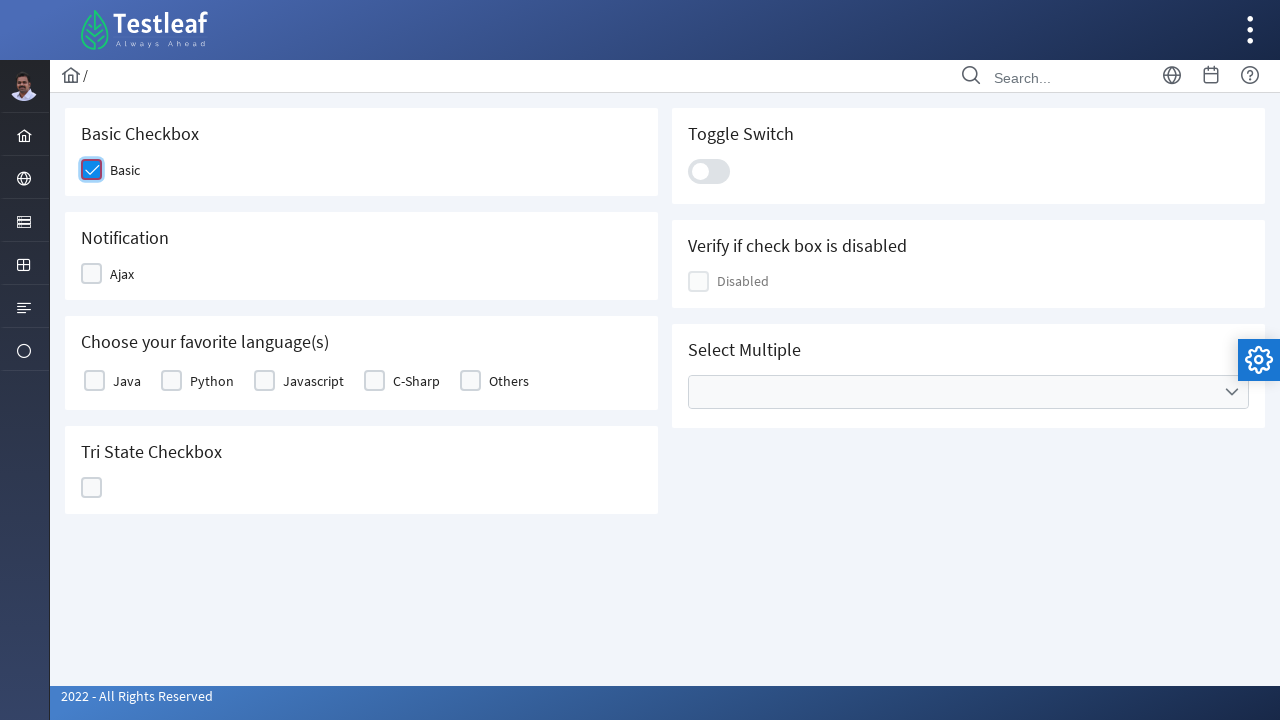

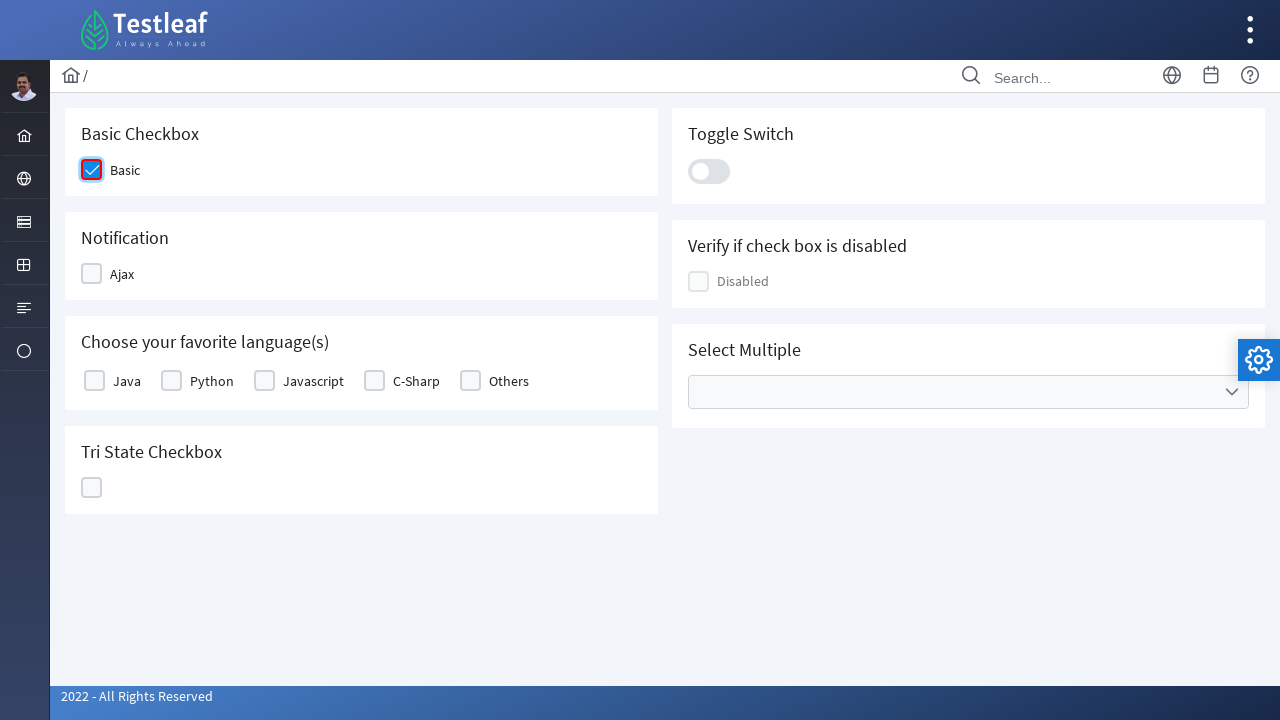